Tests empty search submission to verify results page is displayed with results count text

Starting URL: https://www.olx.ba/

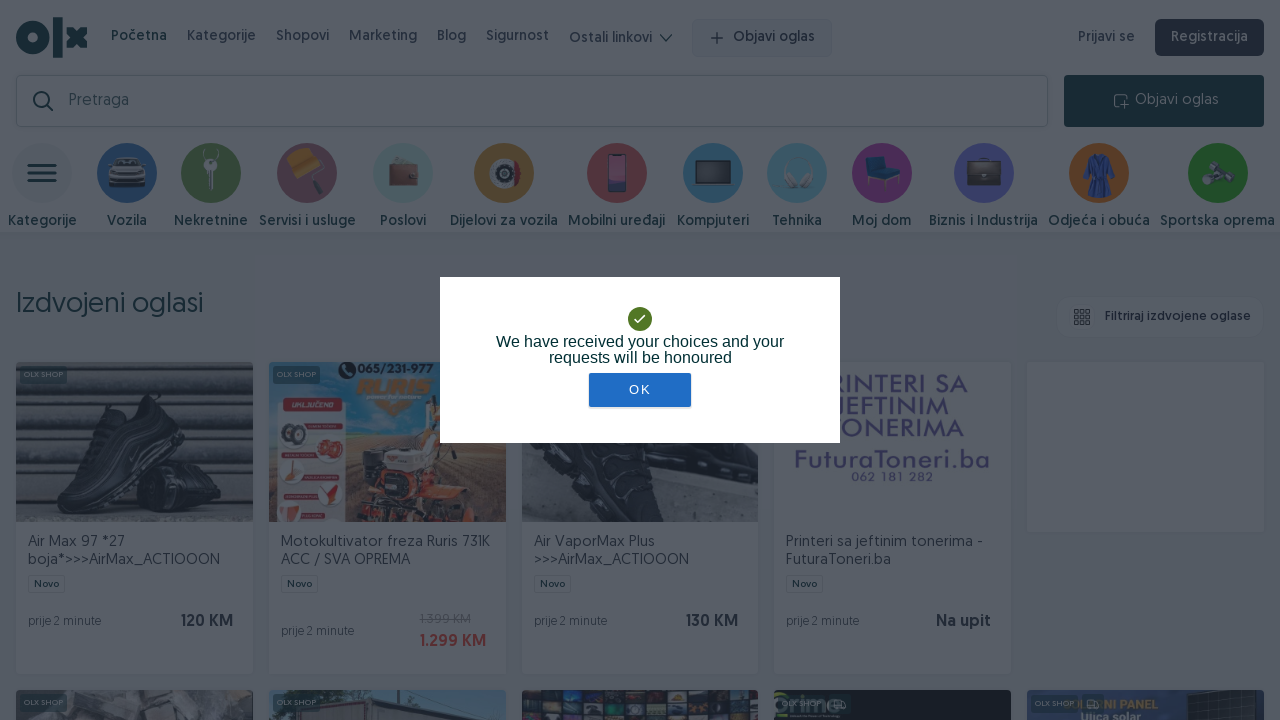

Pressed Enter on empty search bar on input[placeholder='Pretraga']
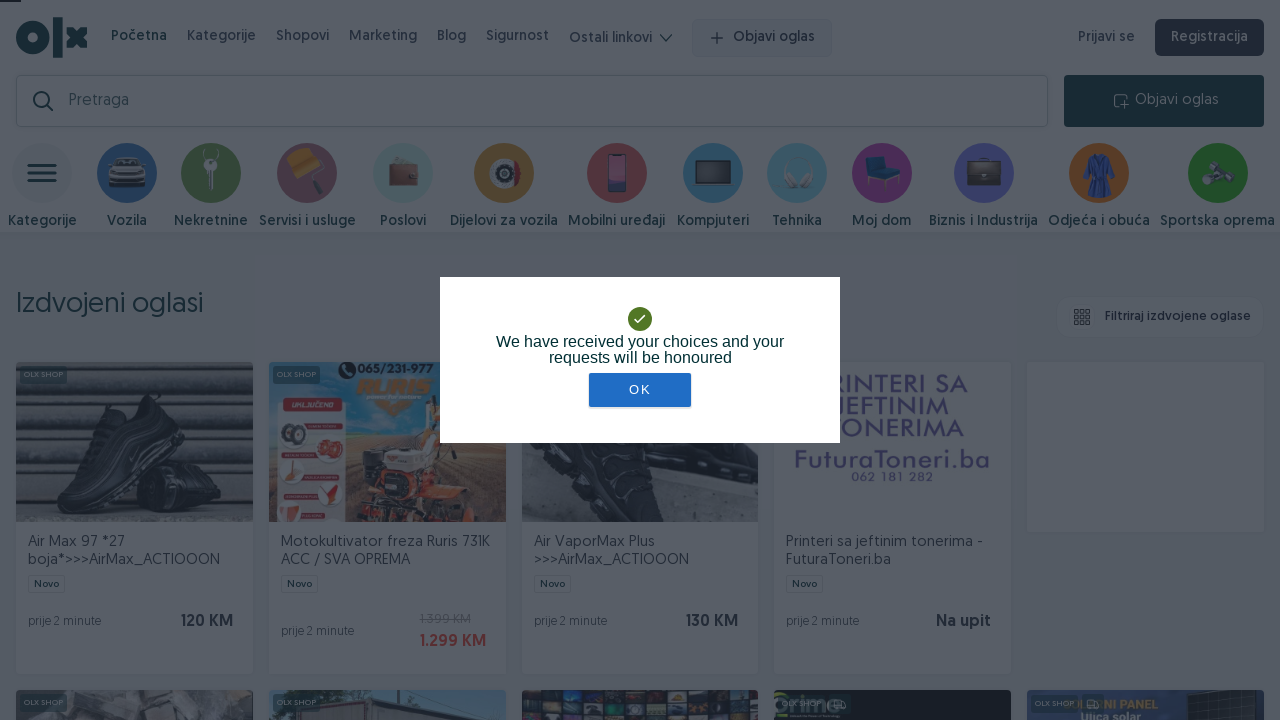

Search results page loaded with search title element
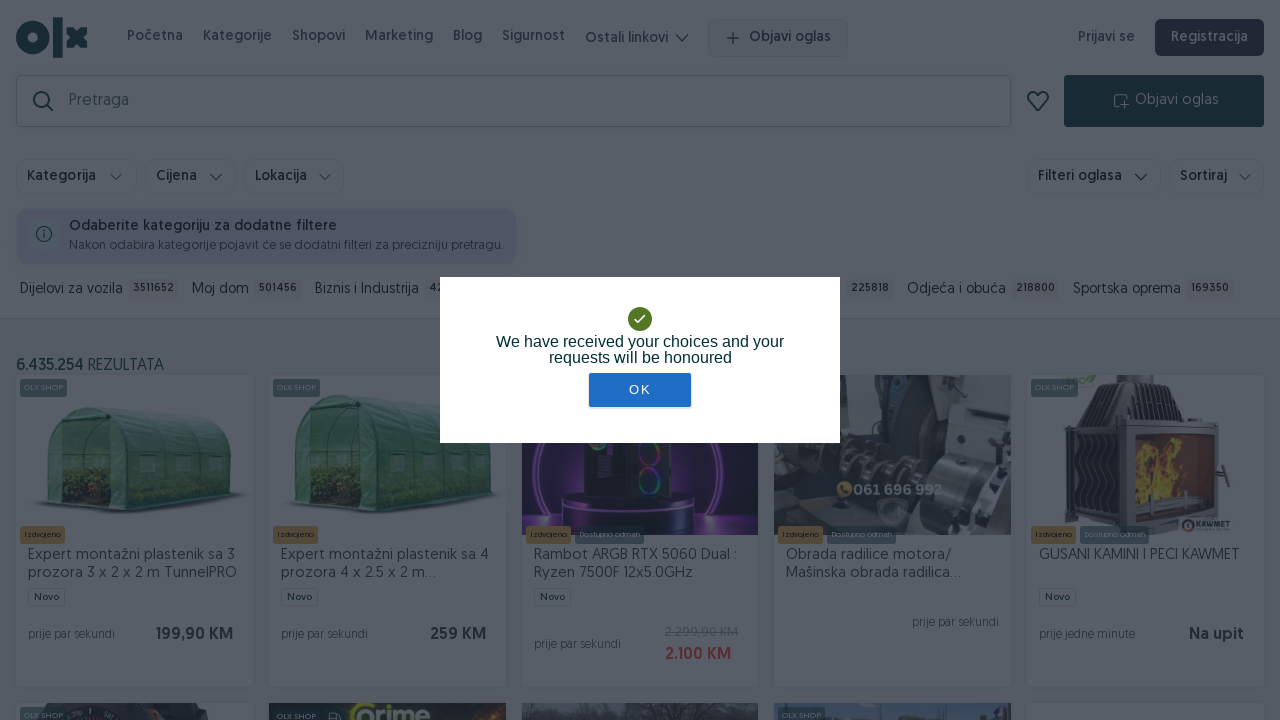

Results count text displayed on search results page
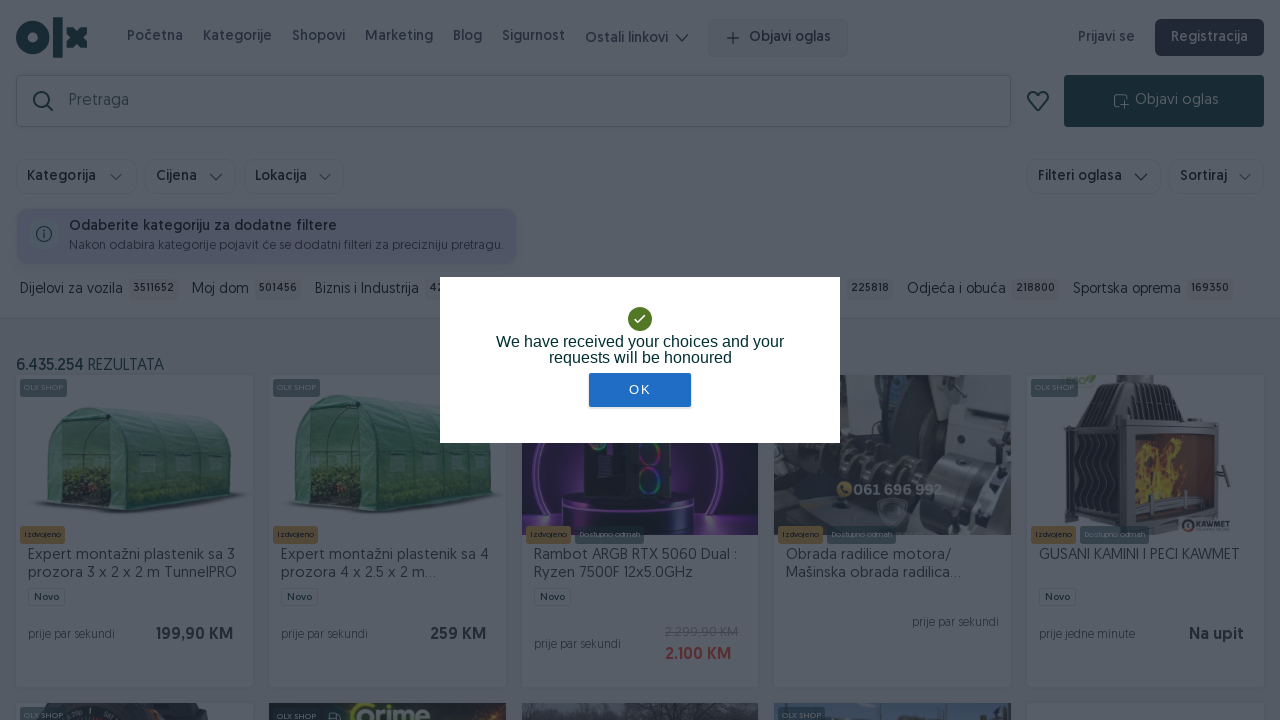

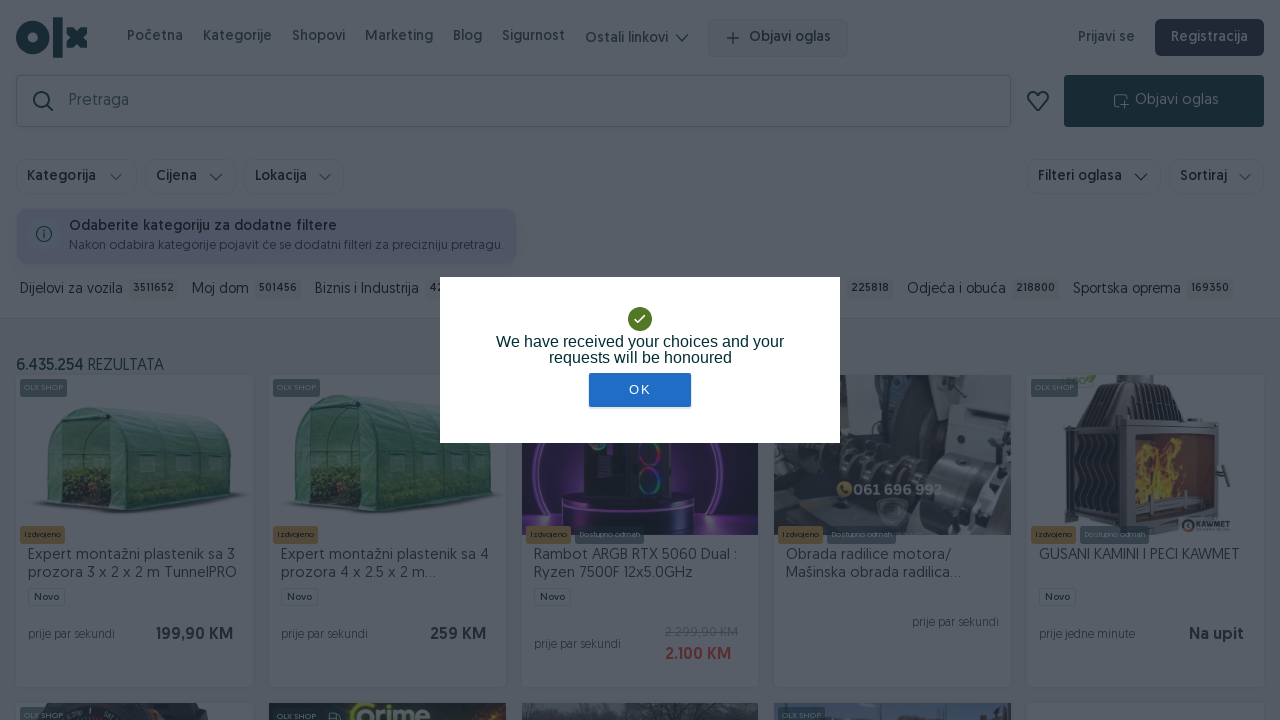